Tests dynamic controls on a page by clicking checkboxes, removing elements, enabling/disabling input fields, and entering text

Starting URL: https://the-internet.herokuapp.com/dynamic_controls

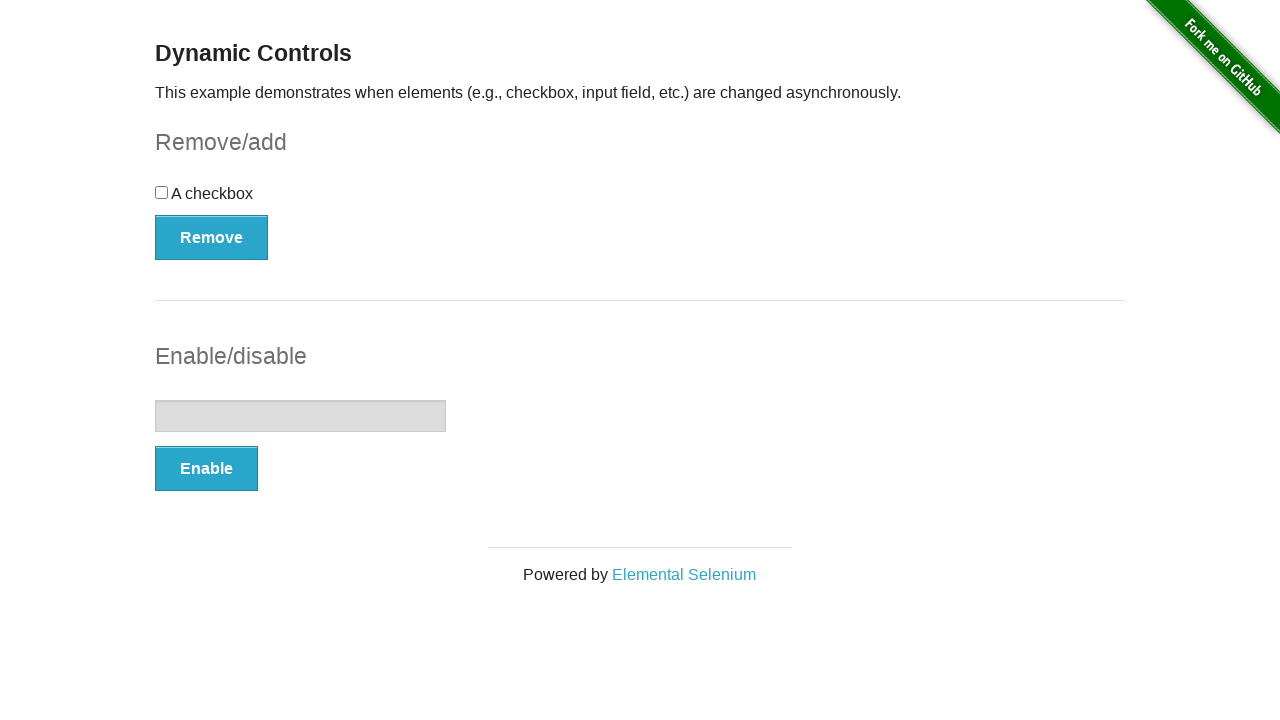

Clicked checkbox to toggle it at (162, 192) on xpath=//input[@type='checkbox']
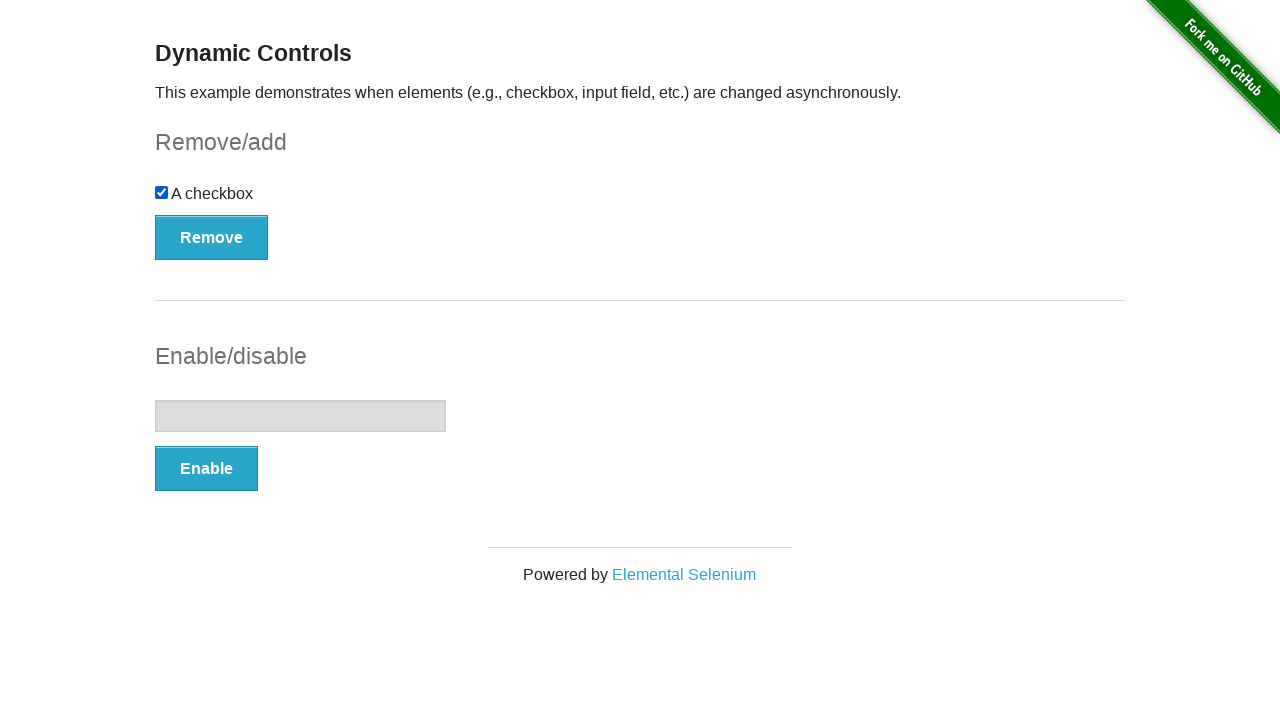

Clicked Remove button to remove element at (212, 237) on xpath=//button[text()='Remove']
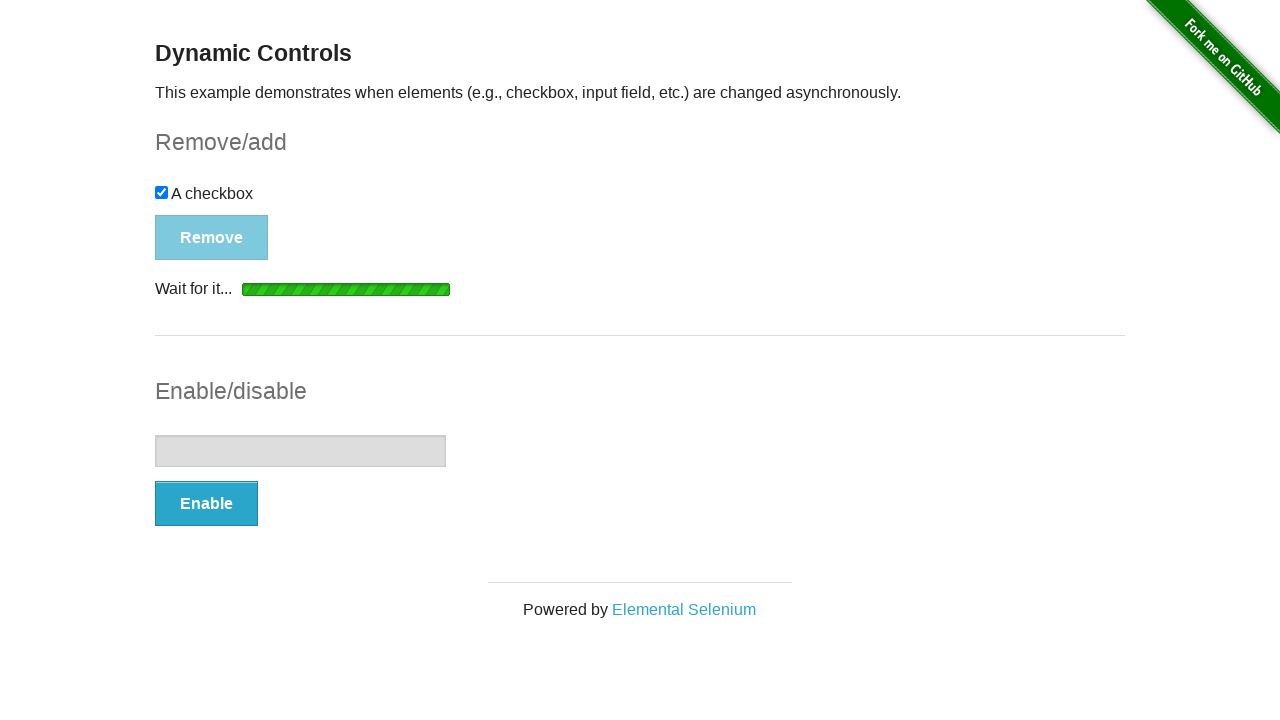

Removal message appeared on page
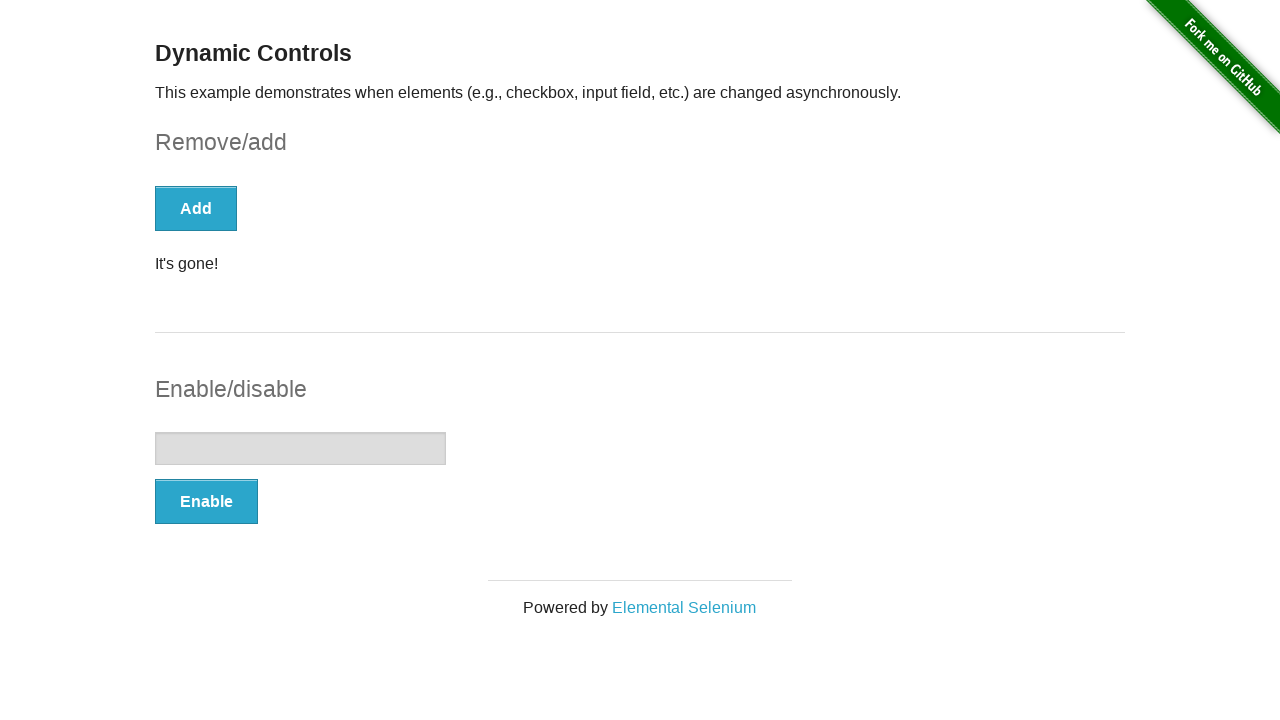

Clicked Enable button to enable input field at (206, 501) on xpath=//button[text()='Enable']
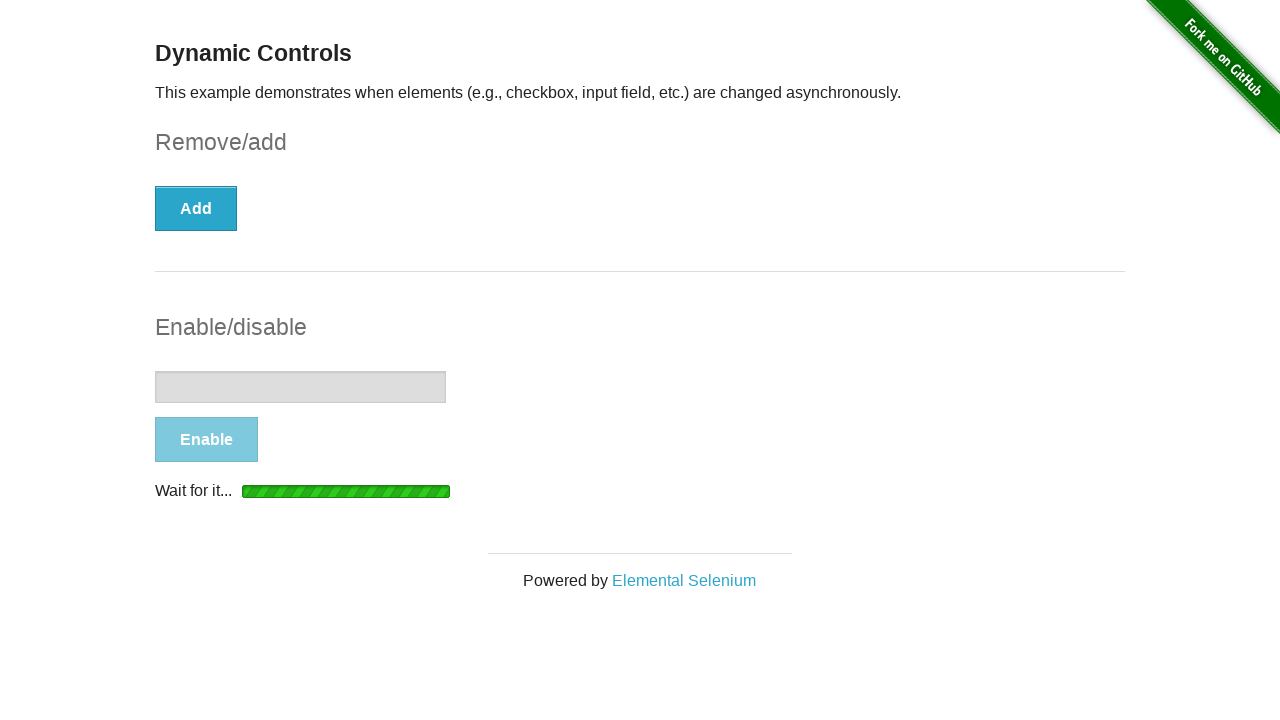

Text input field became visible and enabled
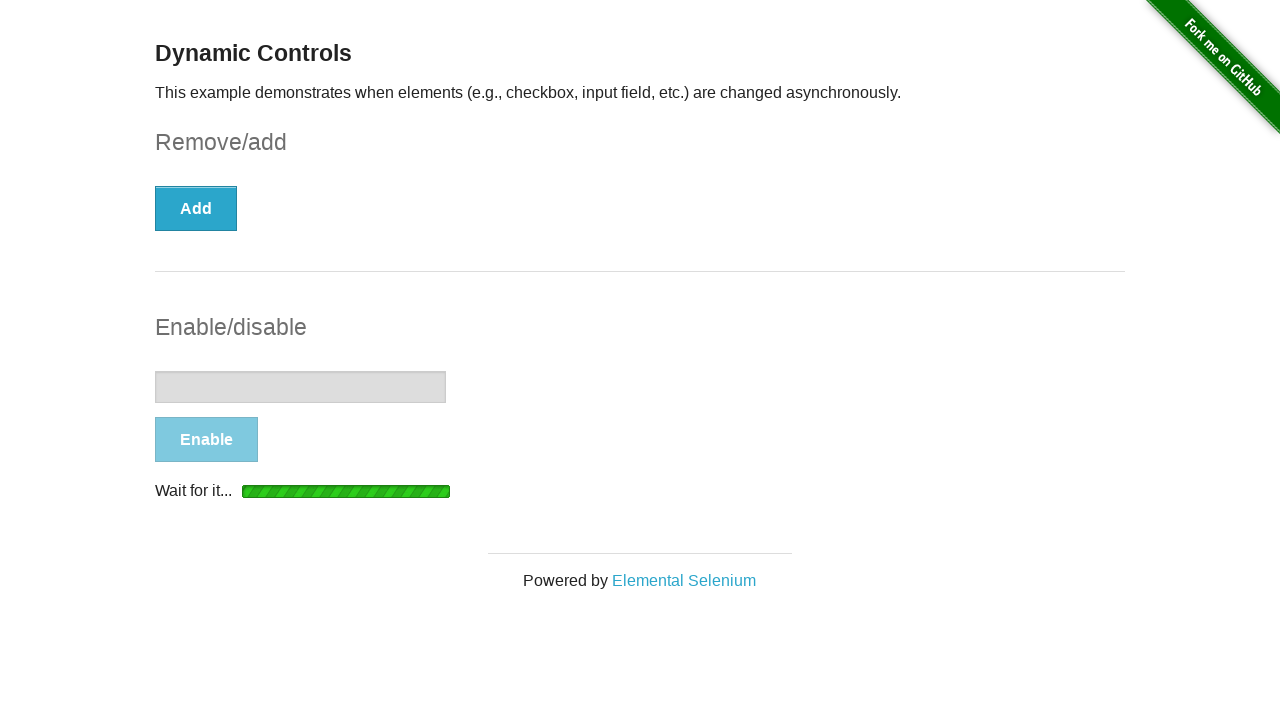

Filled text input field with 'Sahel' on //input[@type='text']
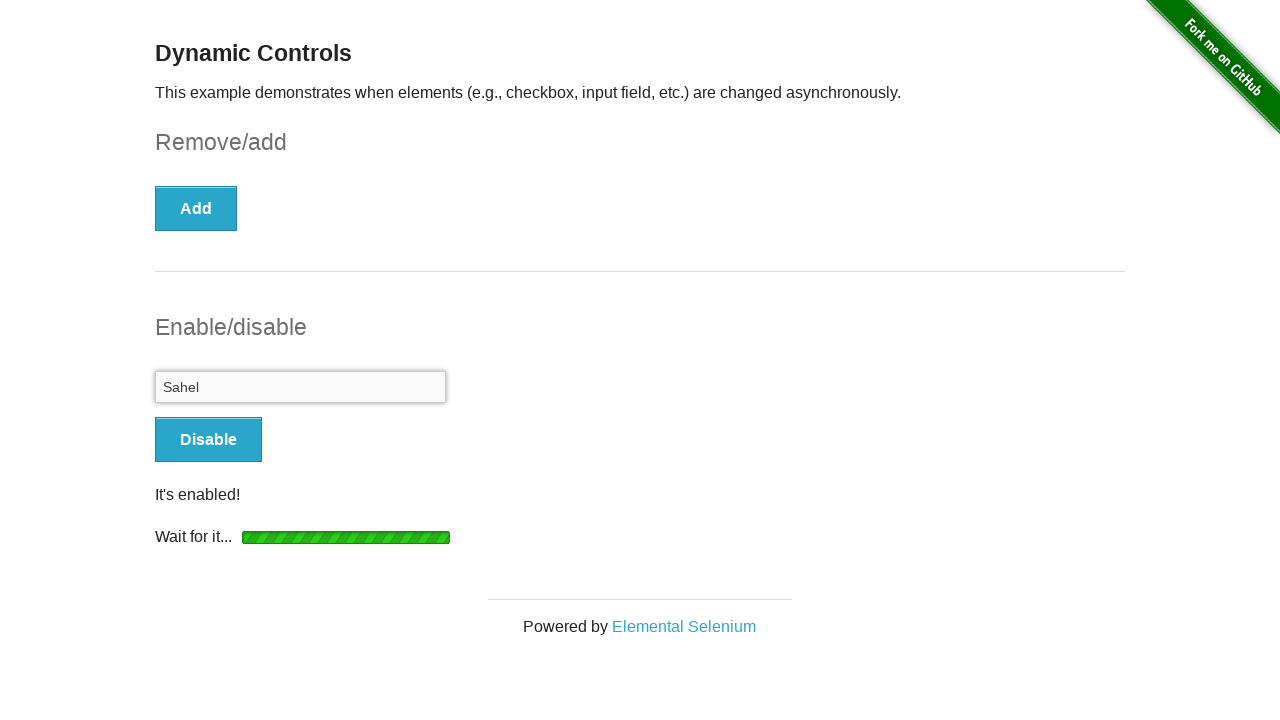

Clicked Disable button to disable input field at (208, 440) on xpath=//button[text()='Disable']
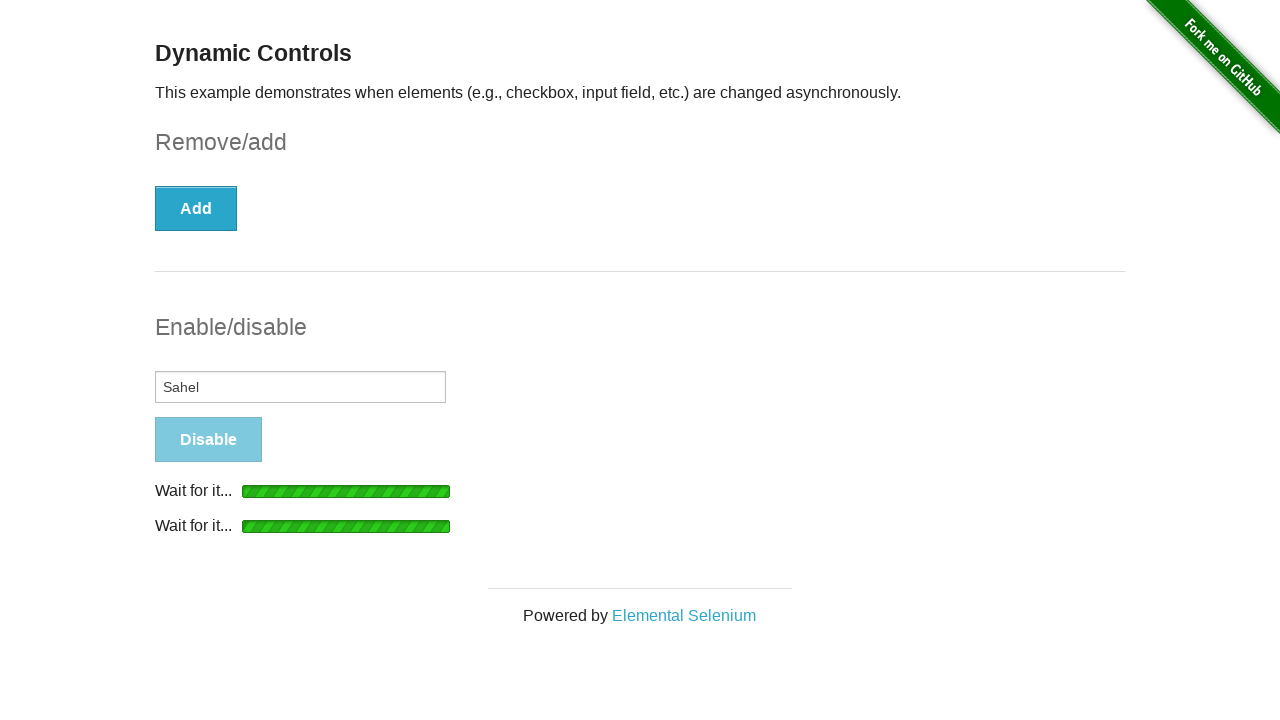

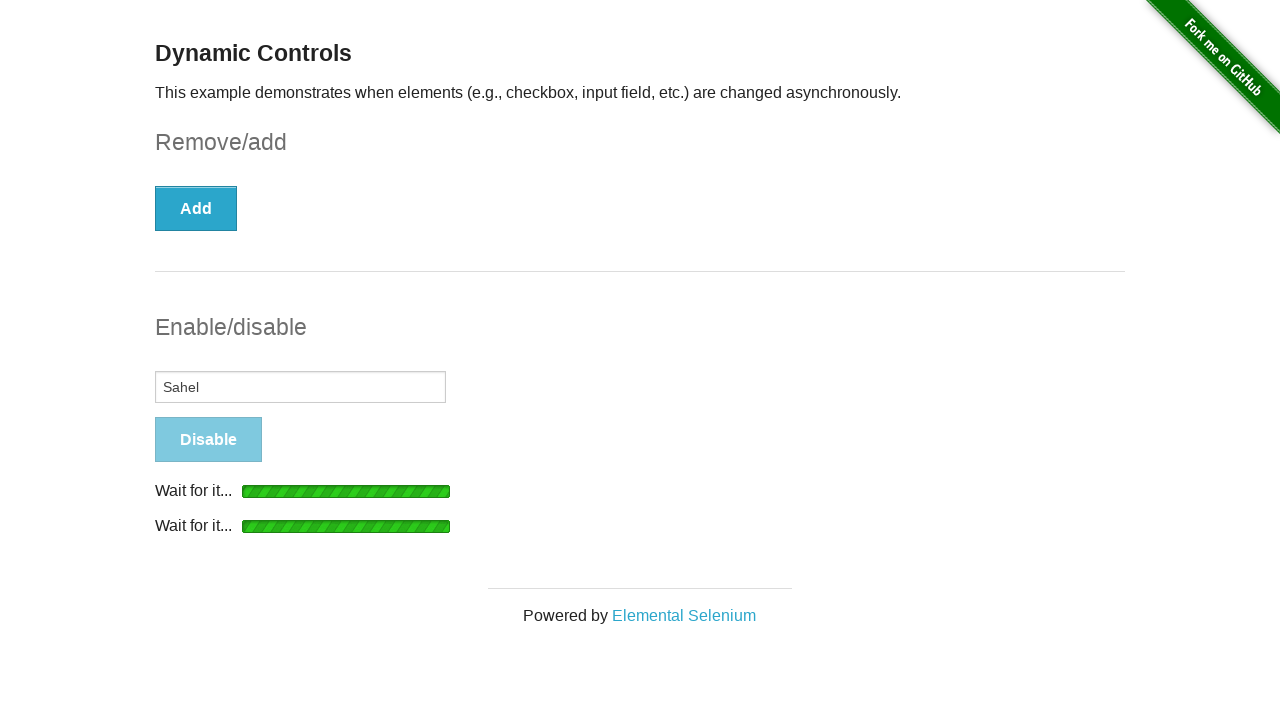